Navigates to the demo blaze home page to verify it loads successfully.

Starting URL: https://www.demoblaze.com/index.html

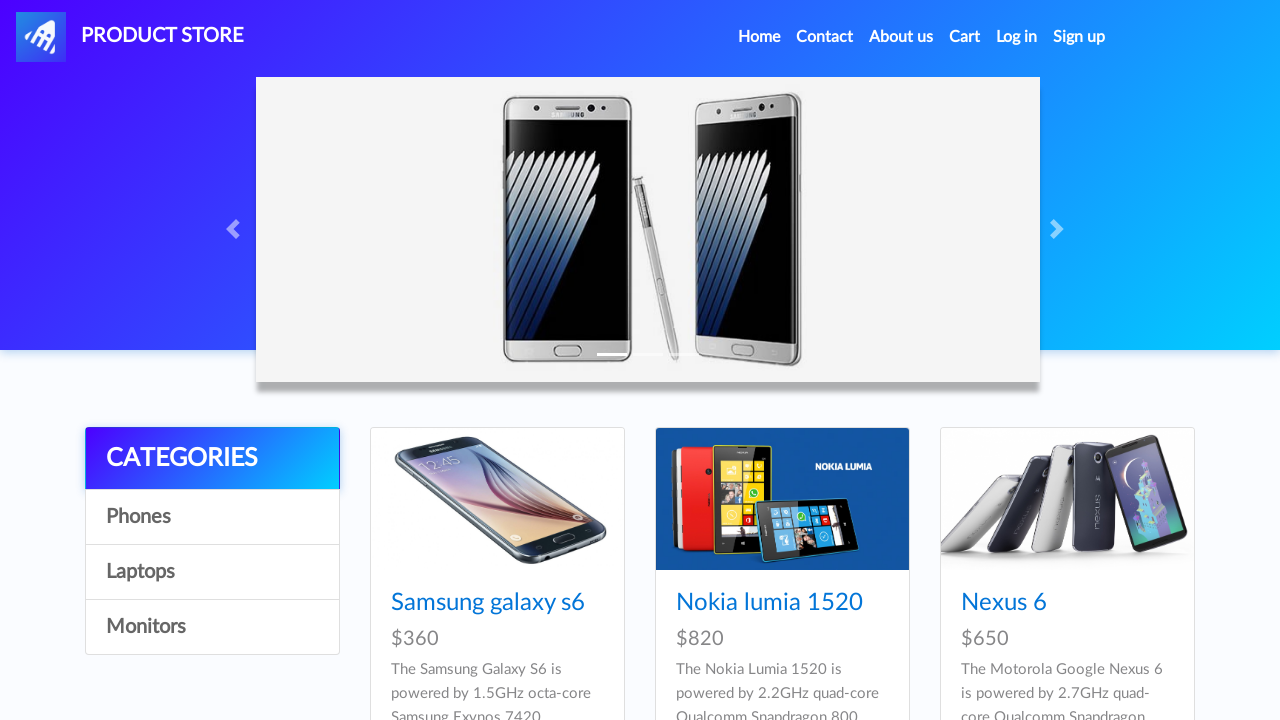

Waited for DOM content to be loaded
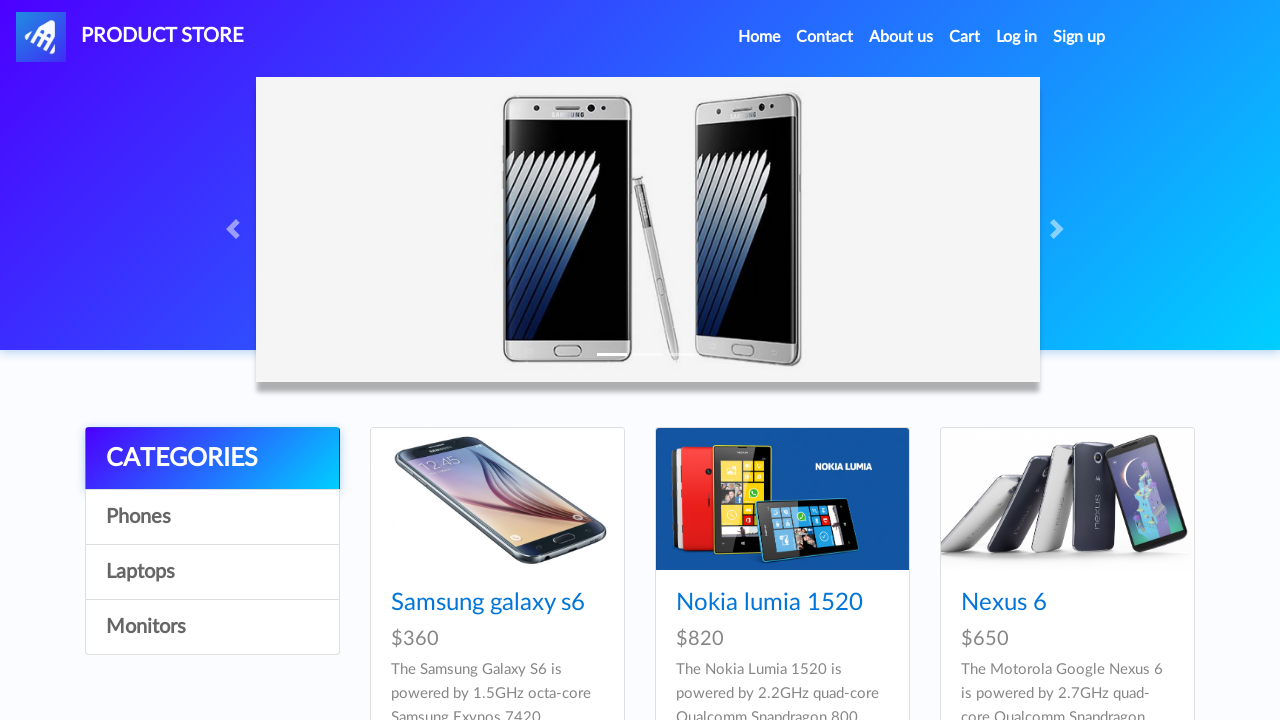

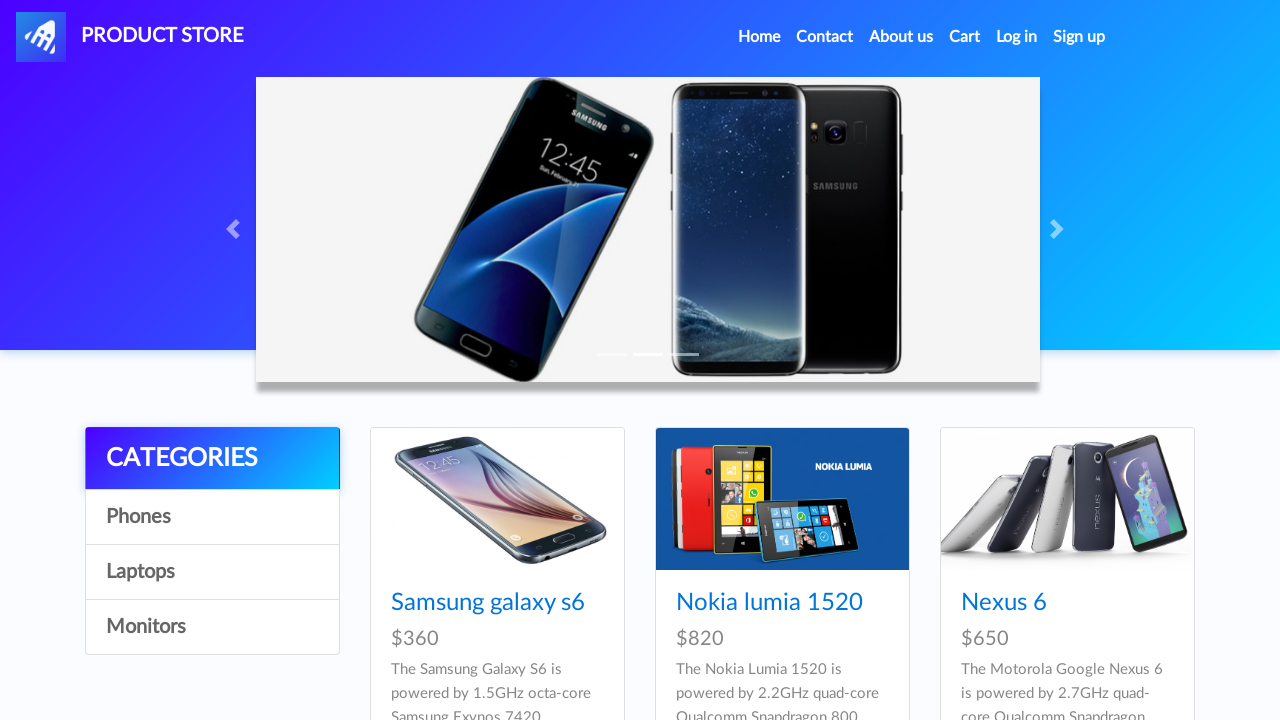